Tests dynamic control removal by clicking a remove button and verifying the element disappears

Starting URL: http://the-internet.herokuapp.com/dynamic_controls

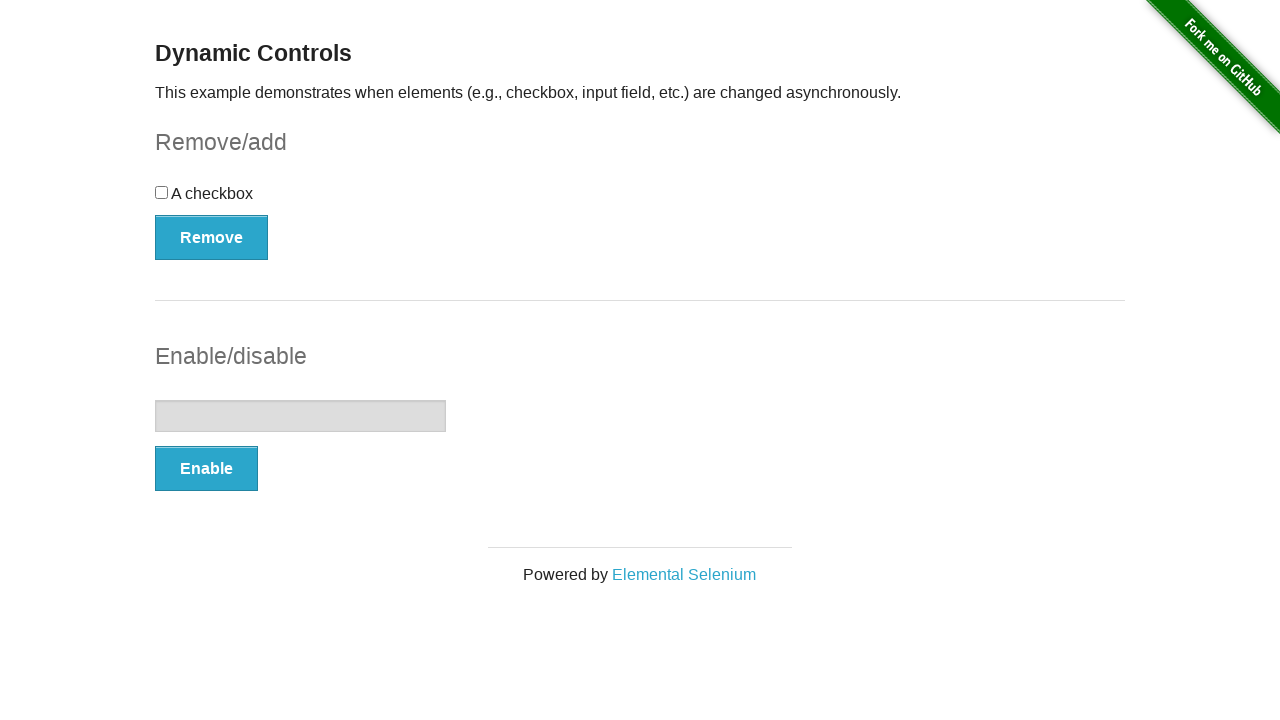

Clicked the Remove button at (212, 237) on button:has-text("Remove")
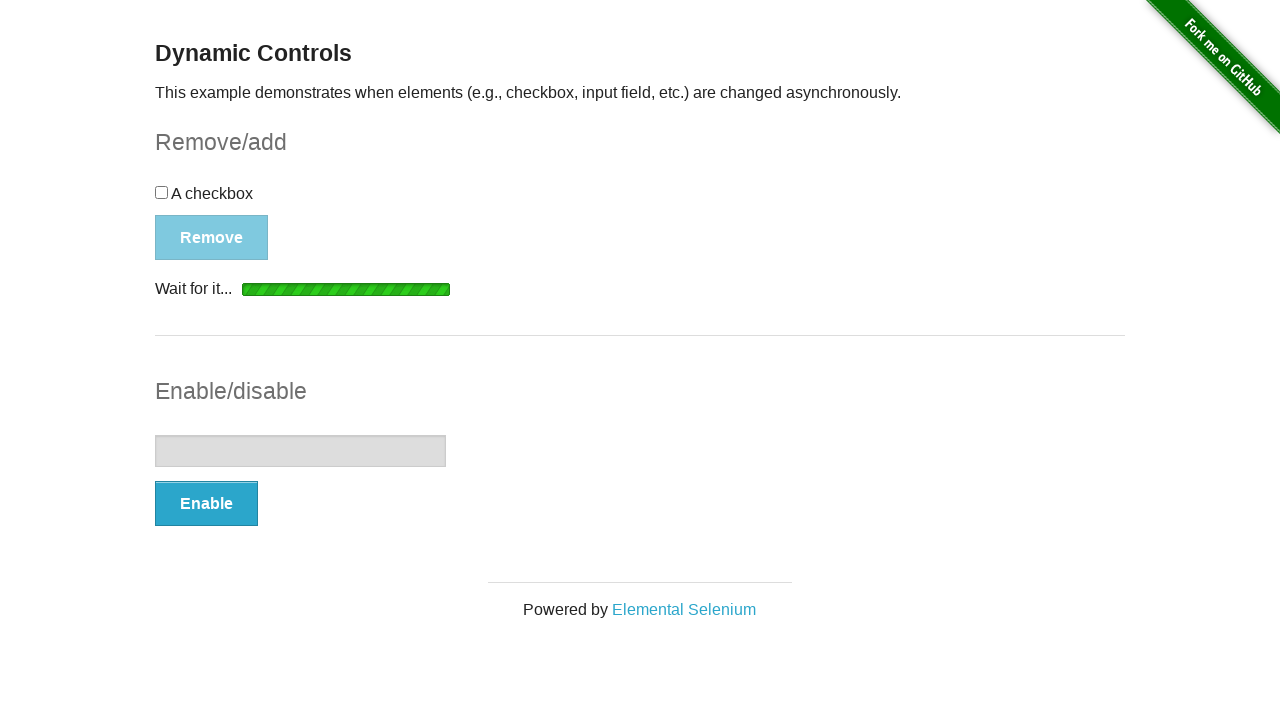

Verified that the Remove button has disappeared from the DOM
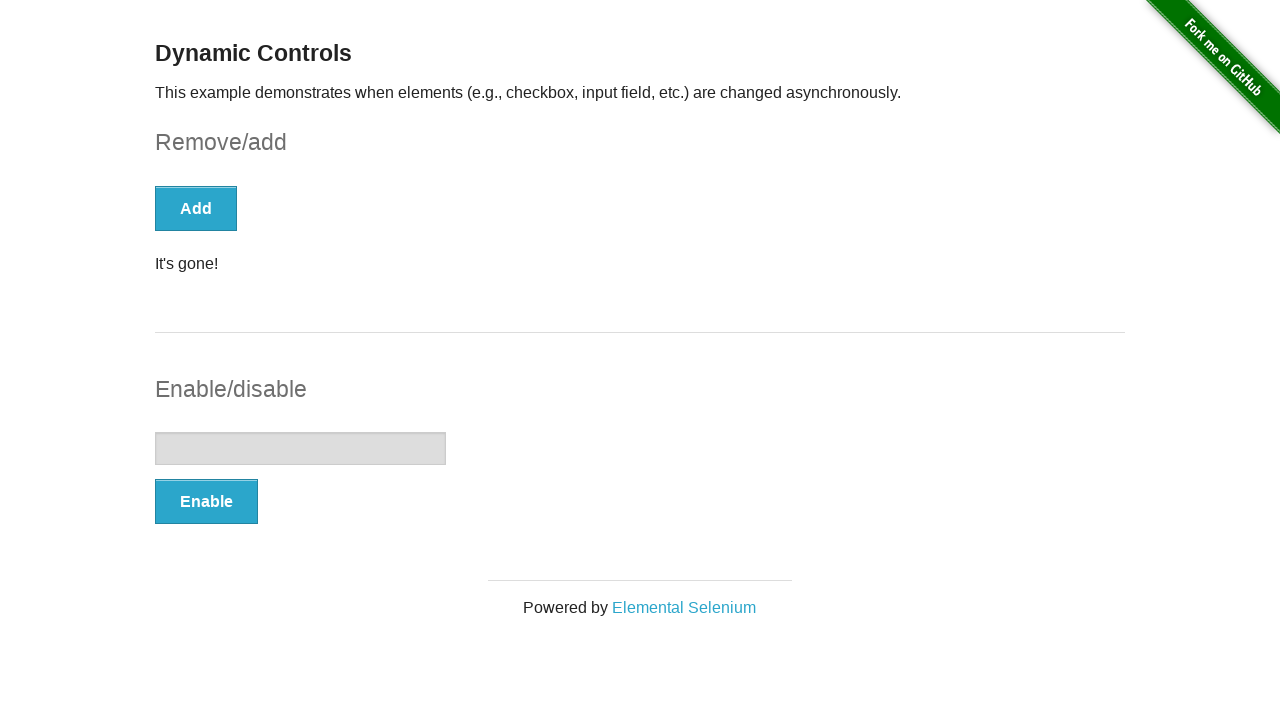

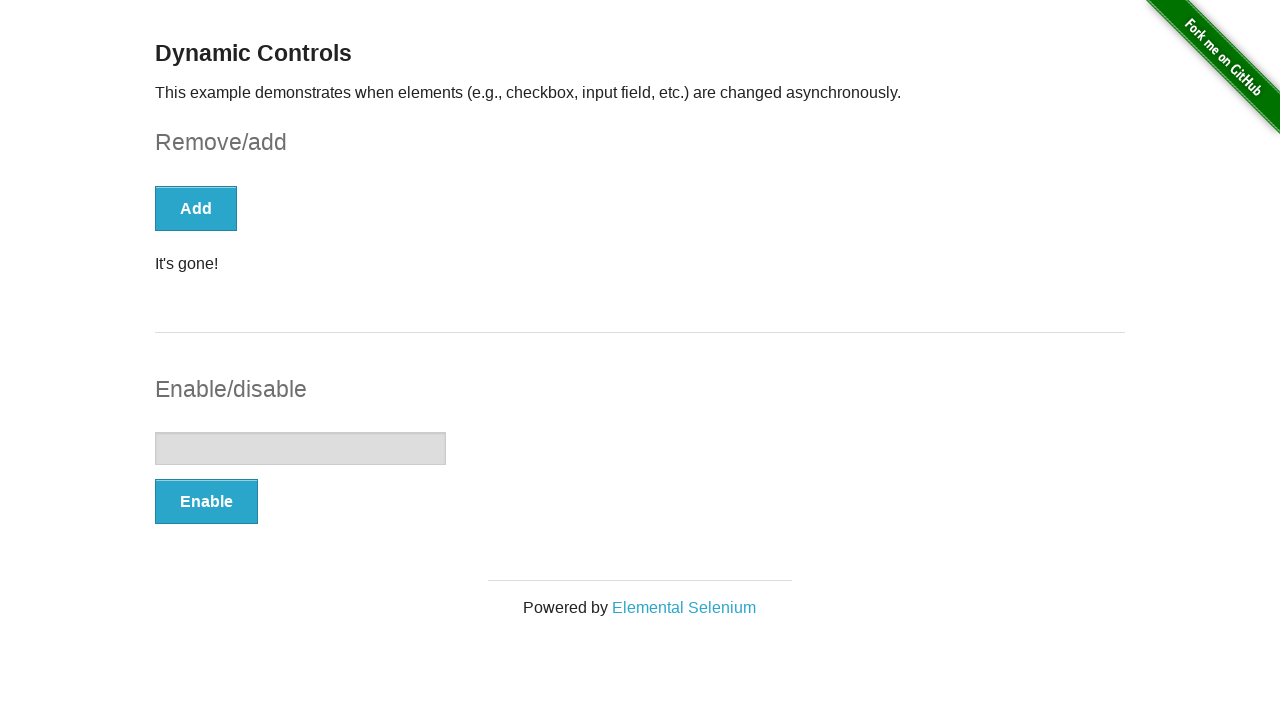